Tests that the jobs page displays 30 job listings

Starting URL: https://news.ycombinator.com

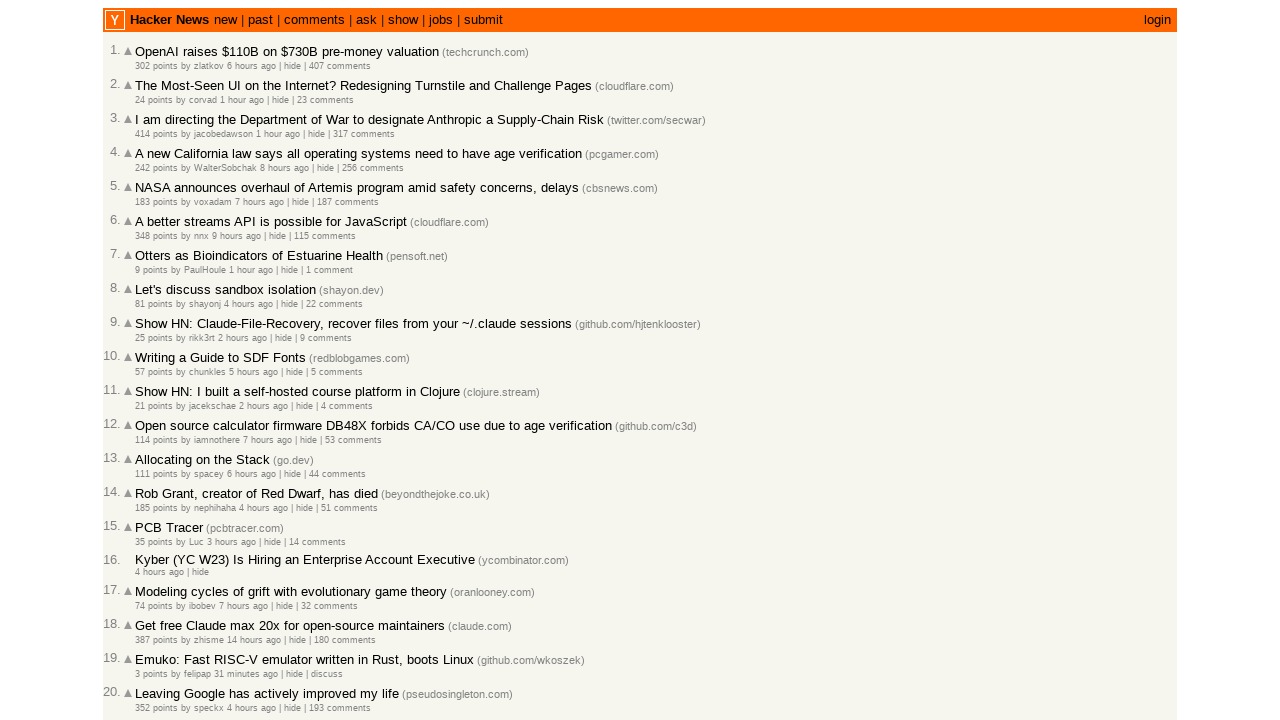

Clicked on jobs link to navigate to jobs page at (441, 20) on a[href='jobs']
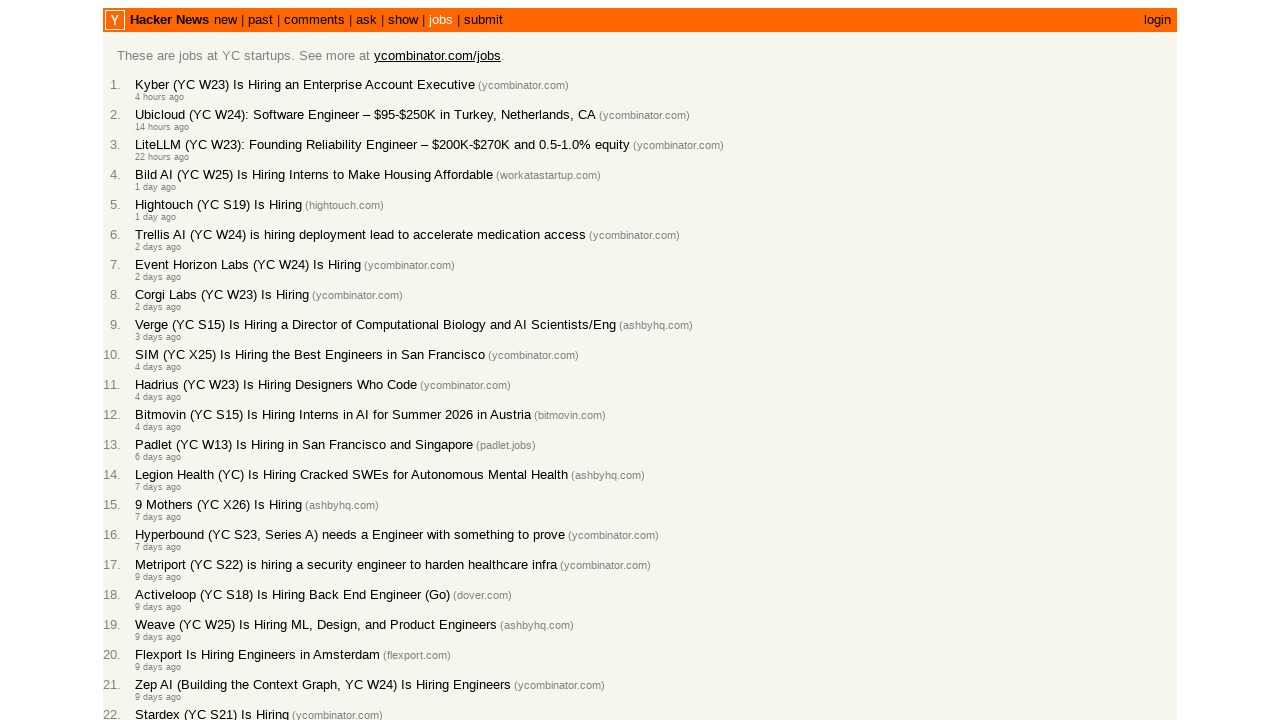

Job listings loaded on jobs page
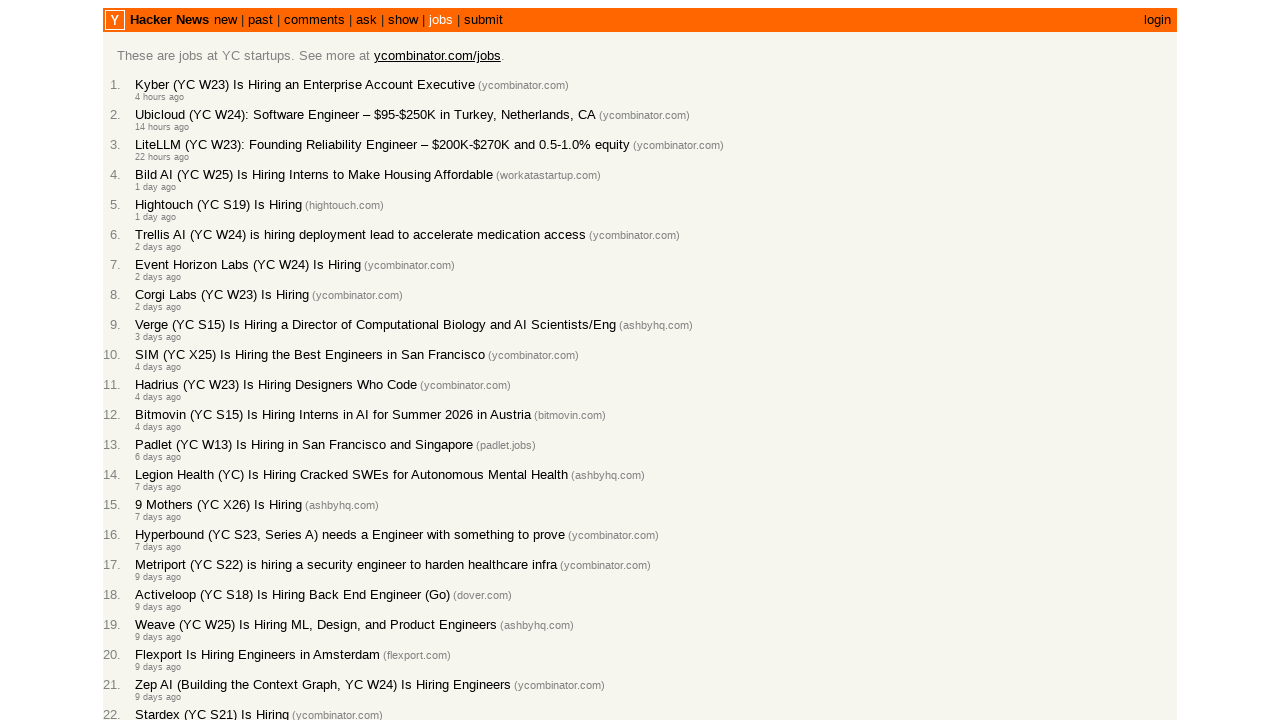

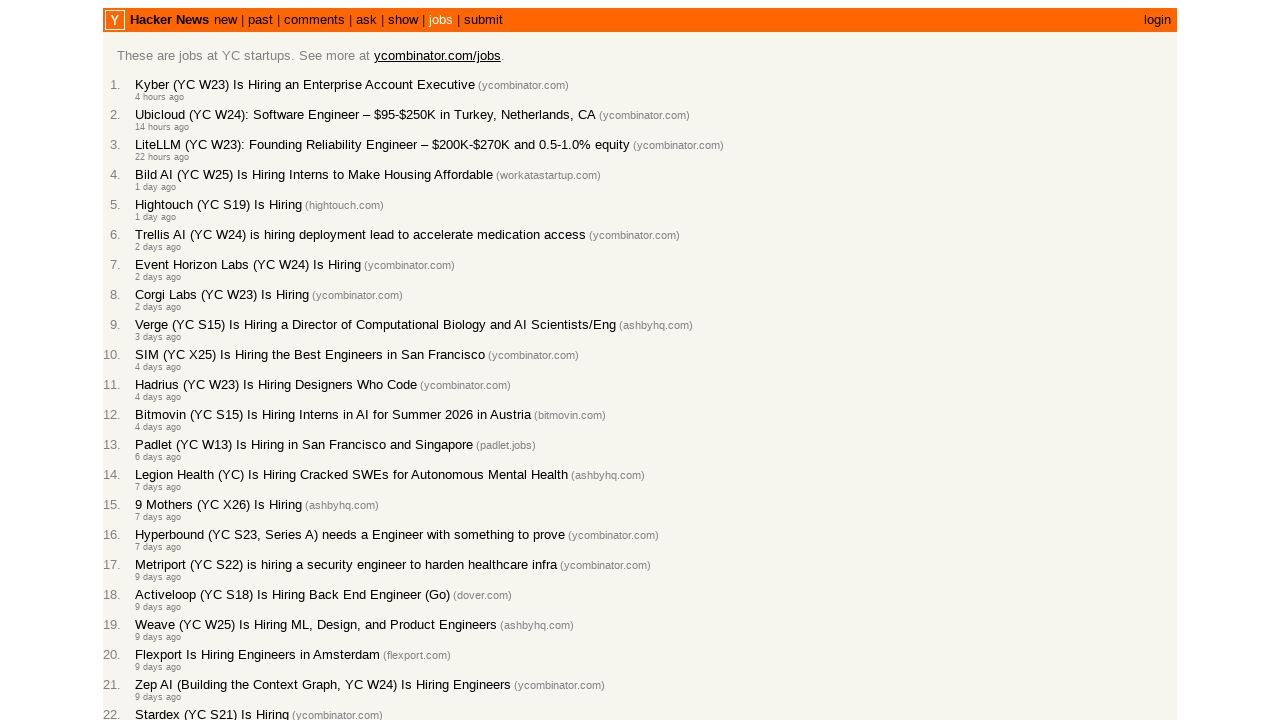